Tests table sorting functionality by clicking a column header and then paginates through the offers table to find a specific vegetable item (Strawberry)

Starting URL: https://rahulshettyacademy.com/seleniumPractise/#/offers

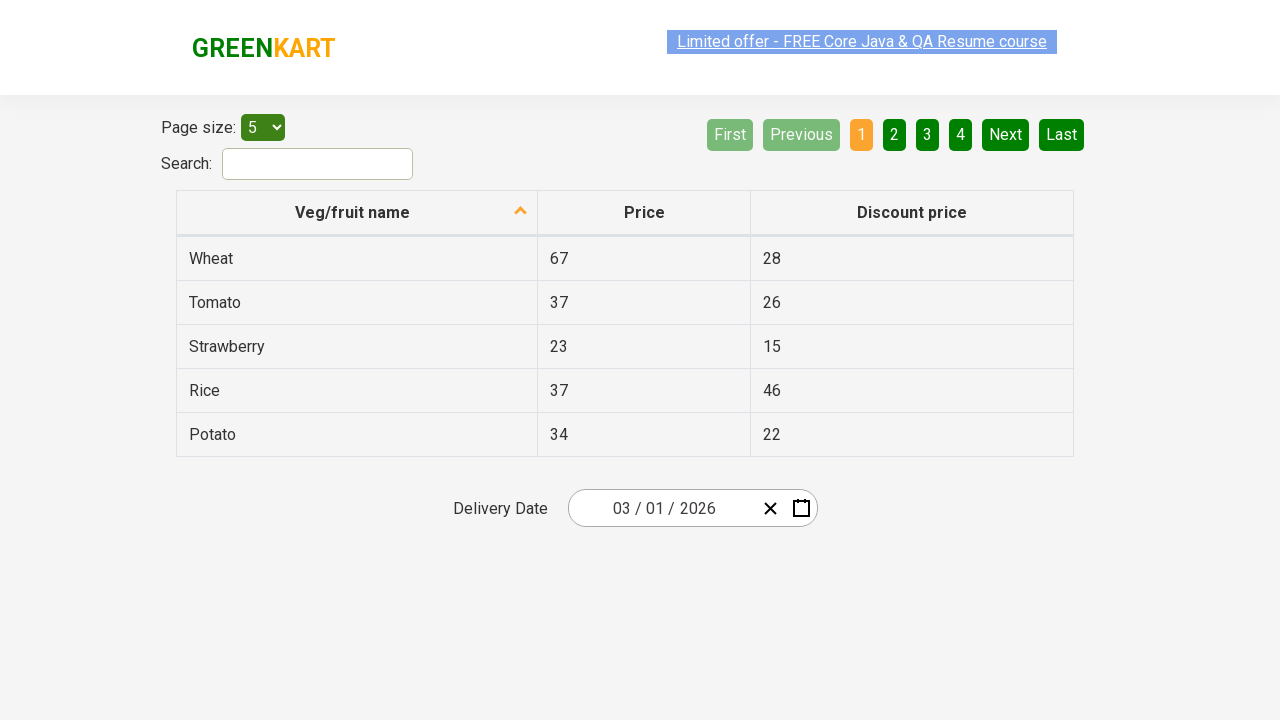

Clicked first column header to sort table at (357, 213) on xpath=//tr/th[1]
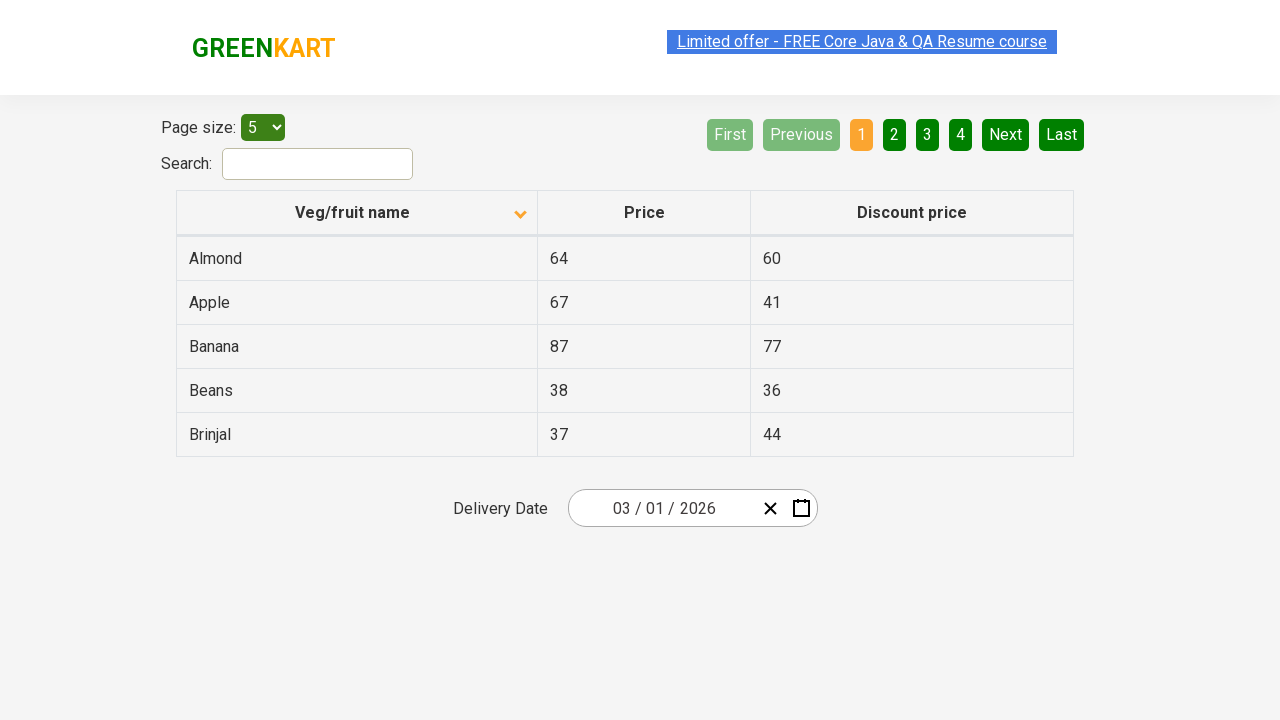

Table rows loaded and visible
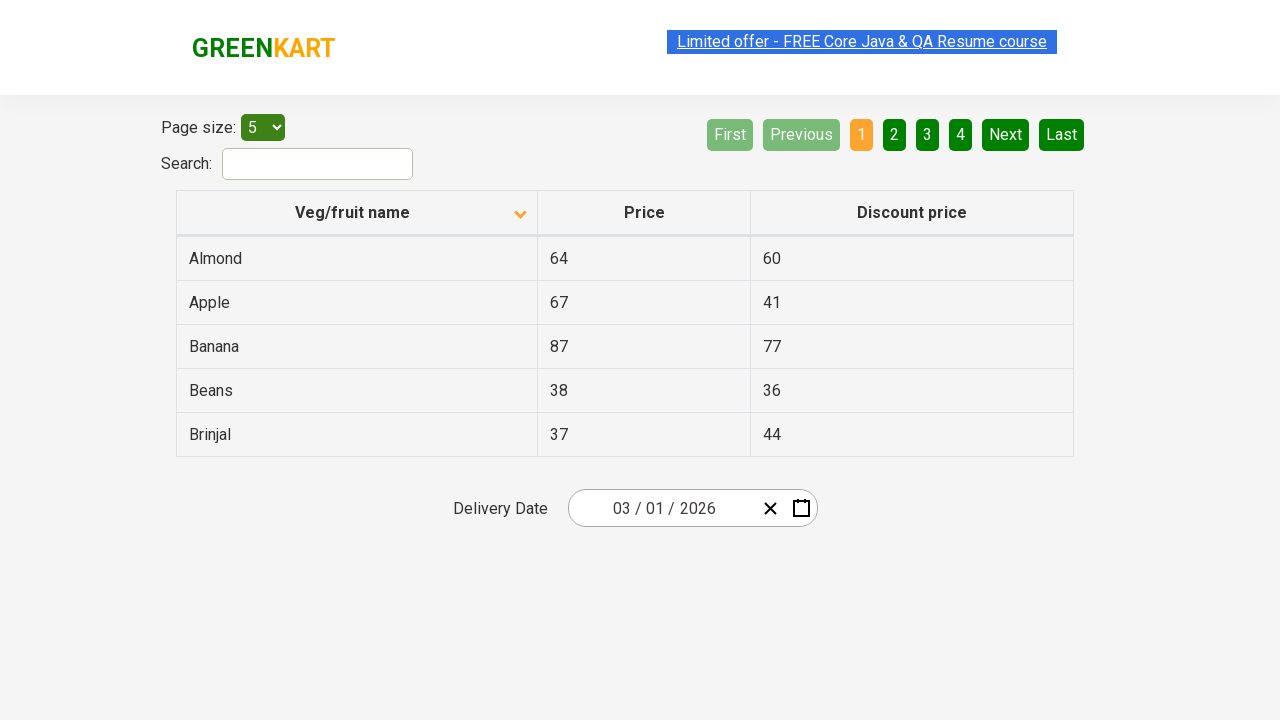

Retrieved 5 rows from current page
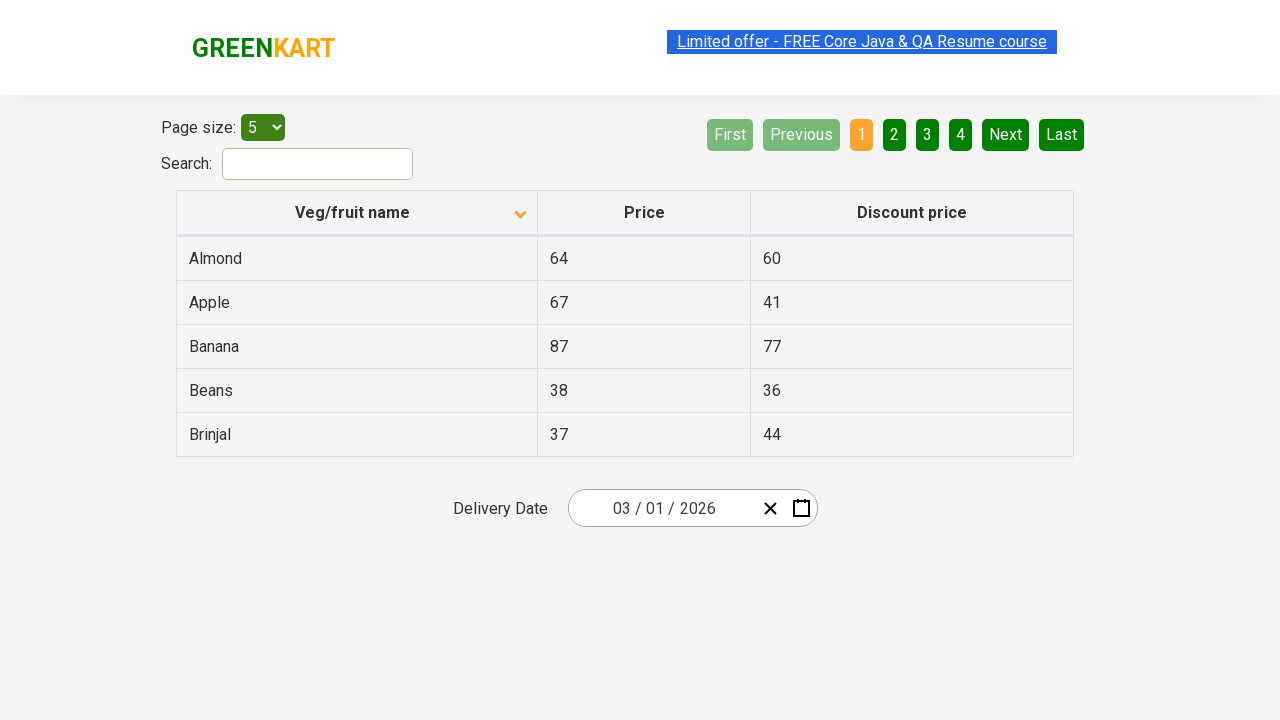

Clicked Next button to go to next page at (1006, 134) on [aria-label='Next']
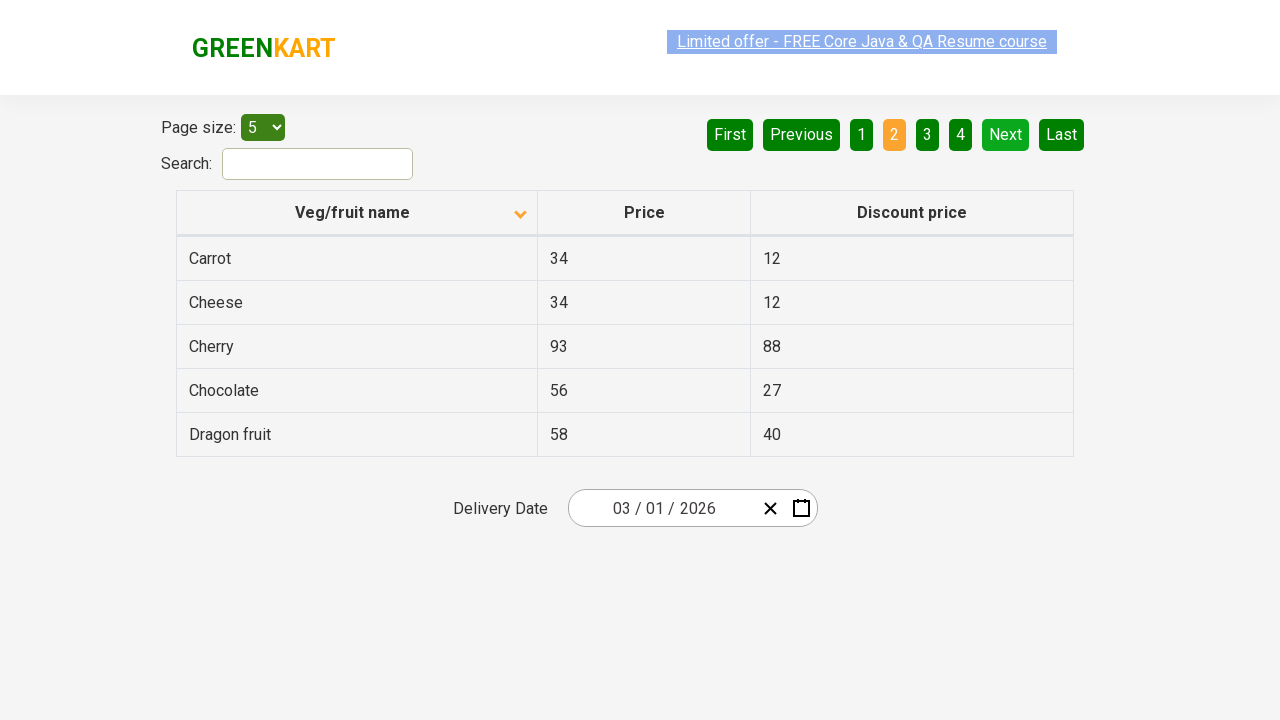

Waited 500ms for page to update
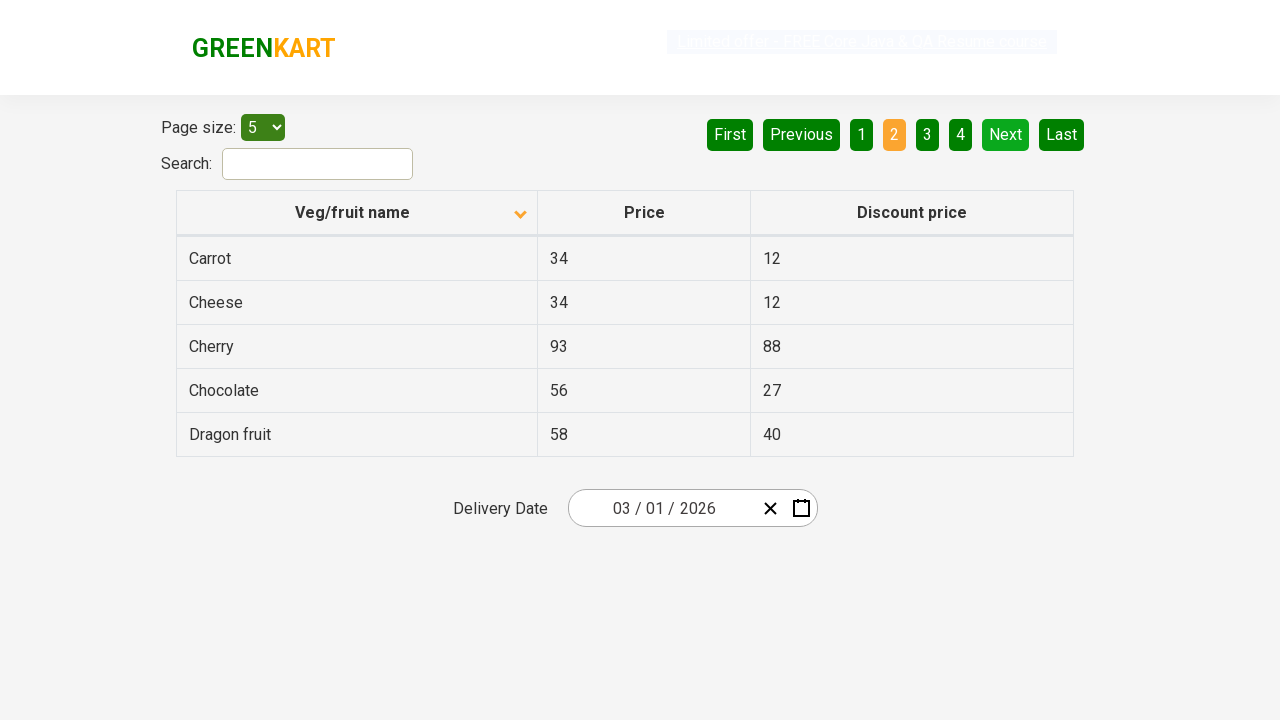

Retrieved 5 rows from current page
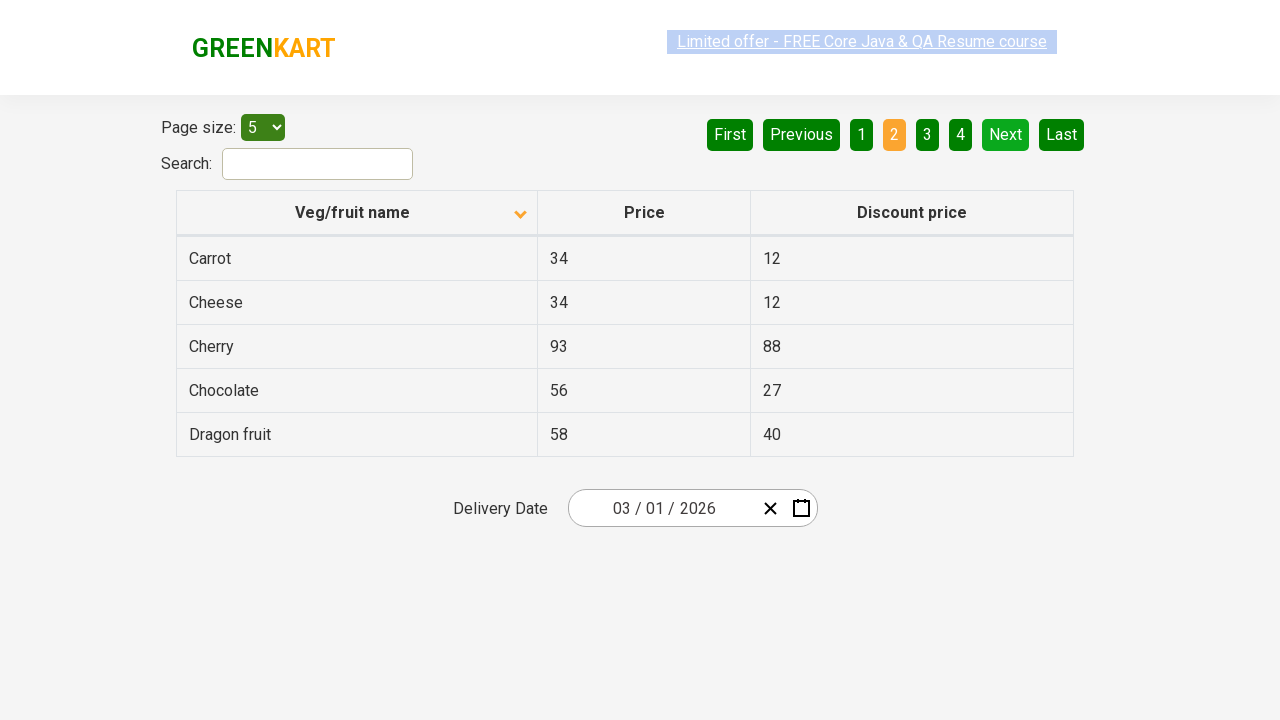

Clicked Next button to go to next page at (1006, 134) on [aria-label='Next']
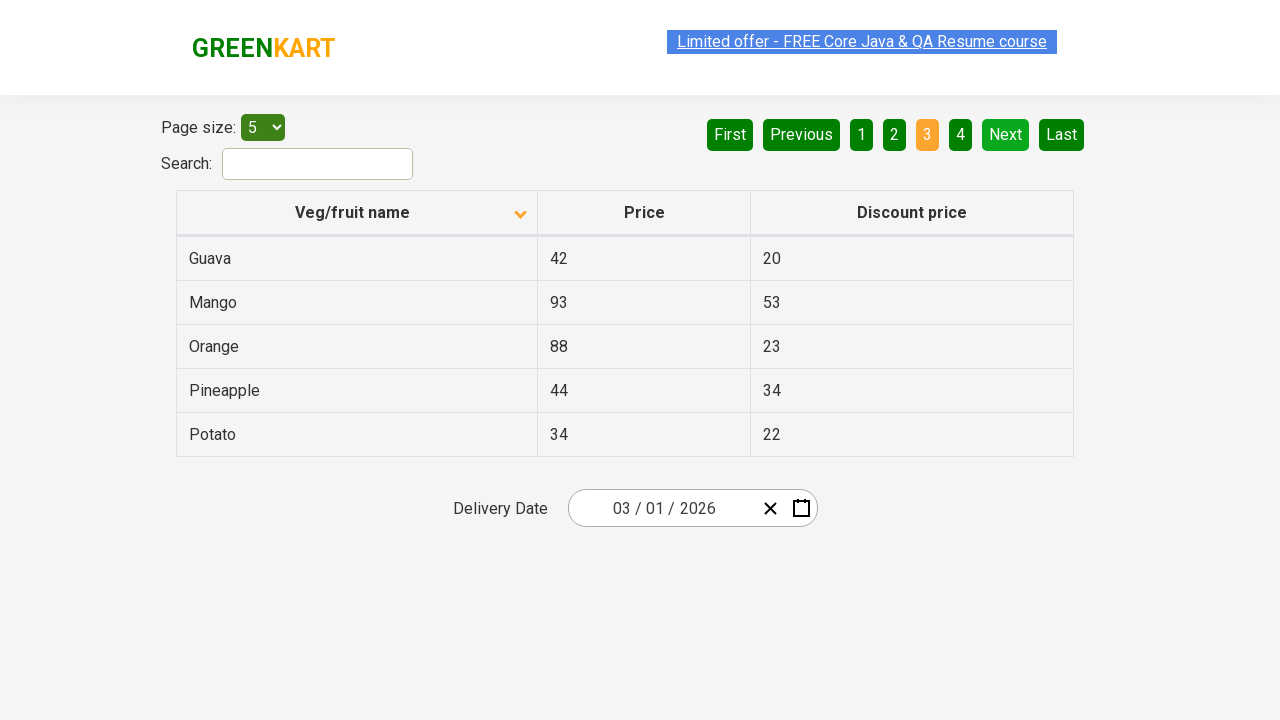

Waited 500ms for page to update
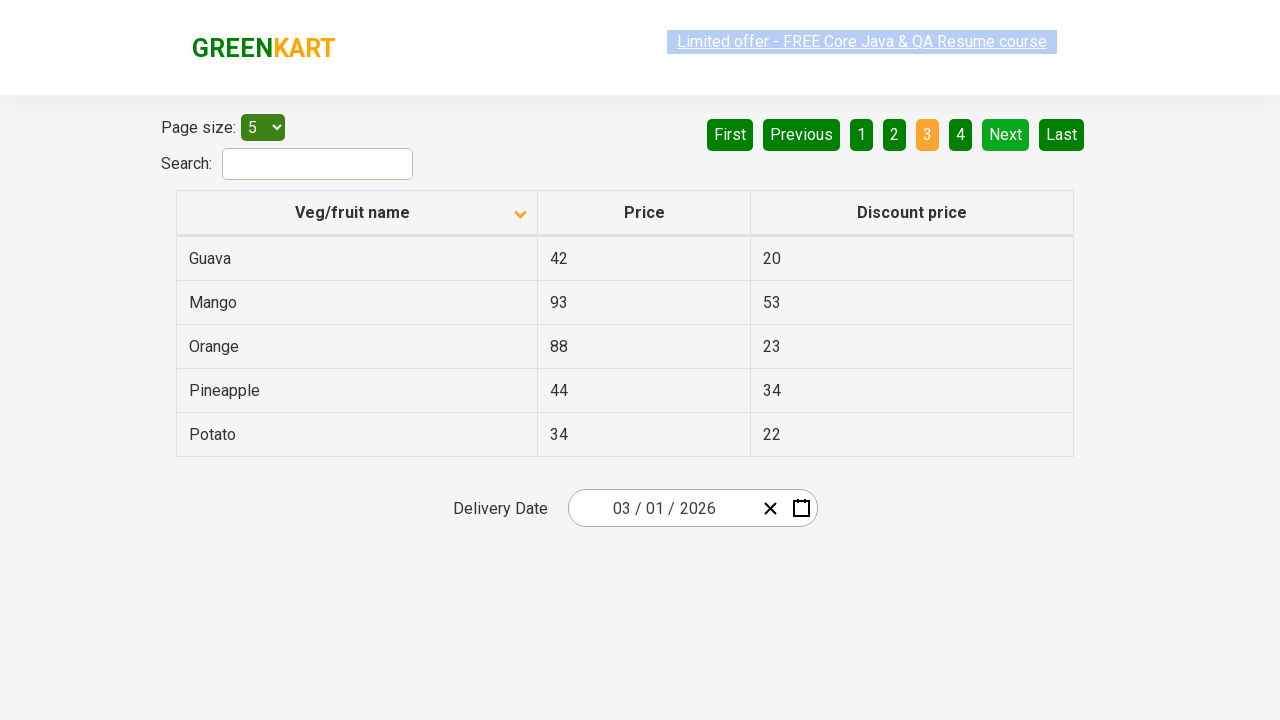

Retrieved 5 rows from current page
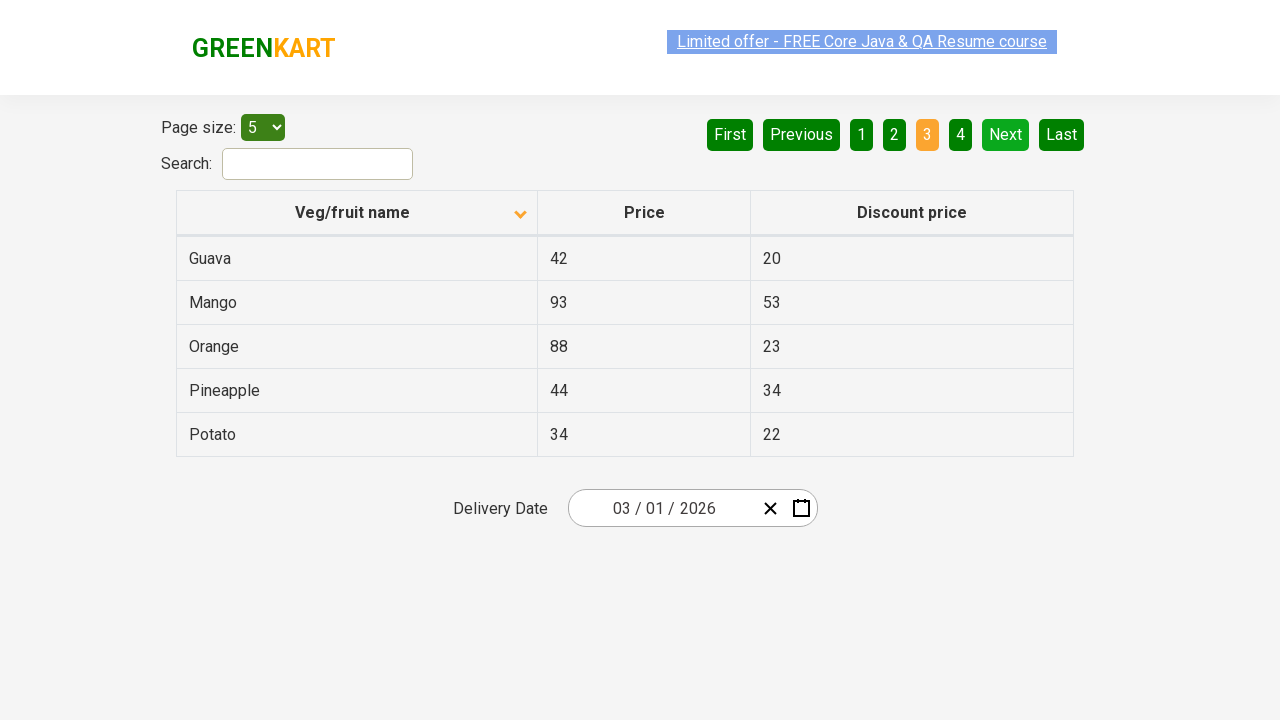

Clicked Next button to go to next page at (1006, 134) on [aria-label='Next']
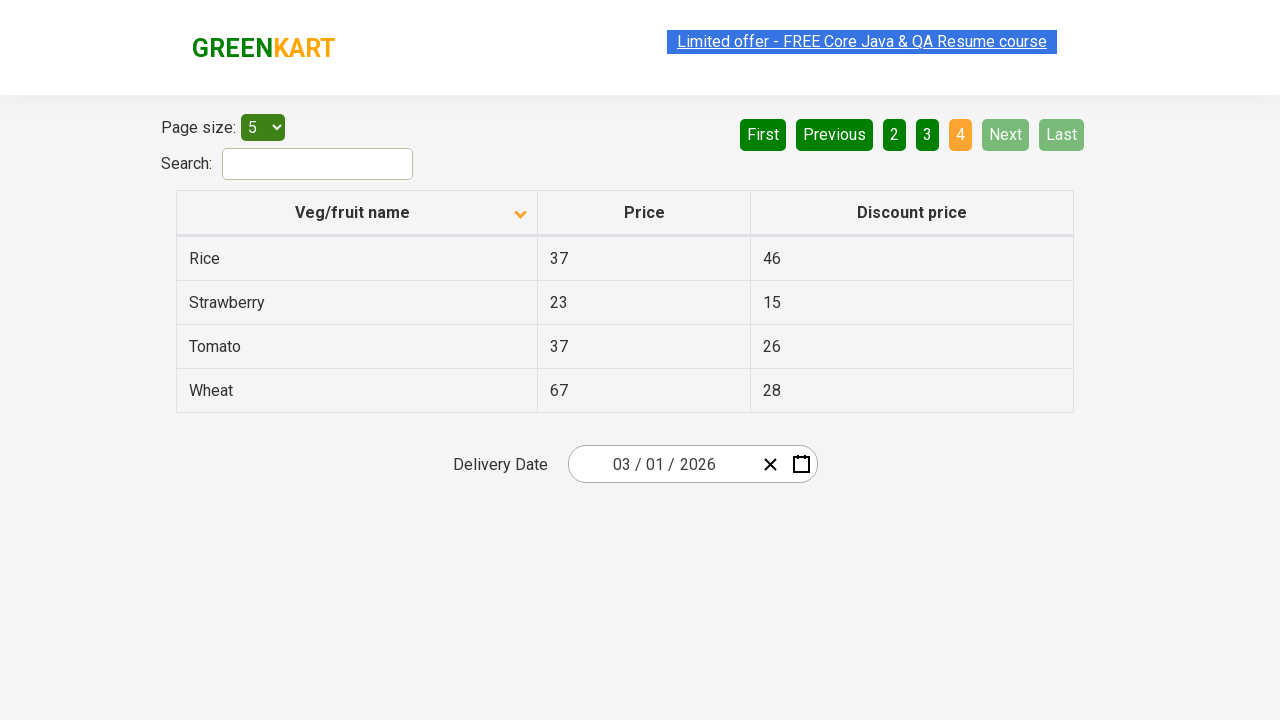

Waited 500ms for page to update
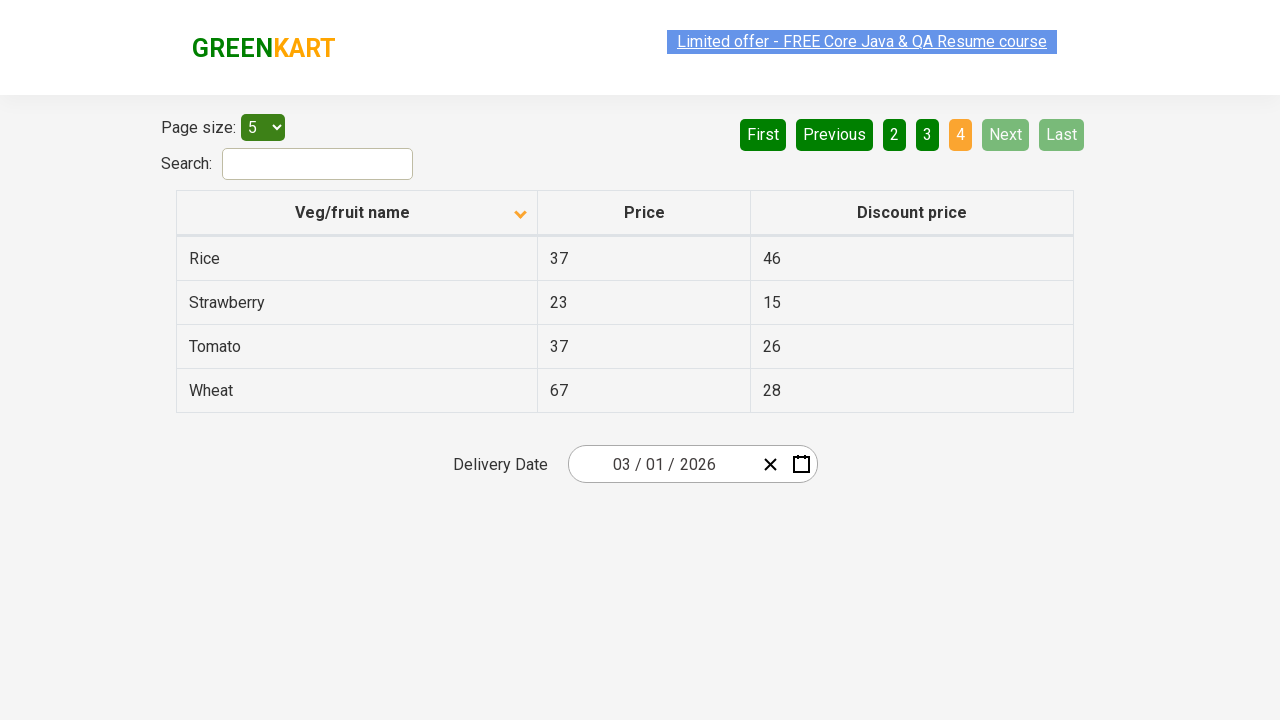

Retrieved 4 rows from current page
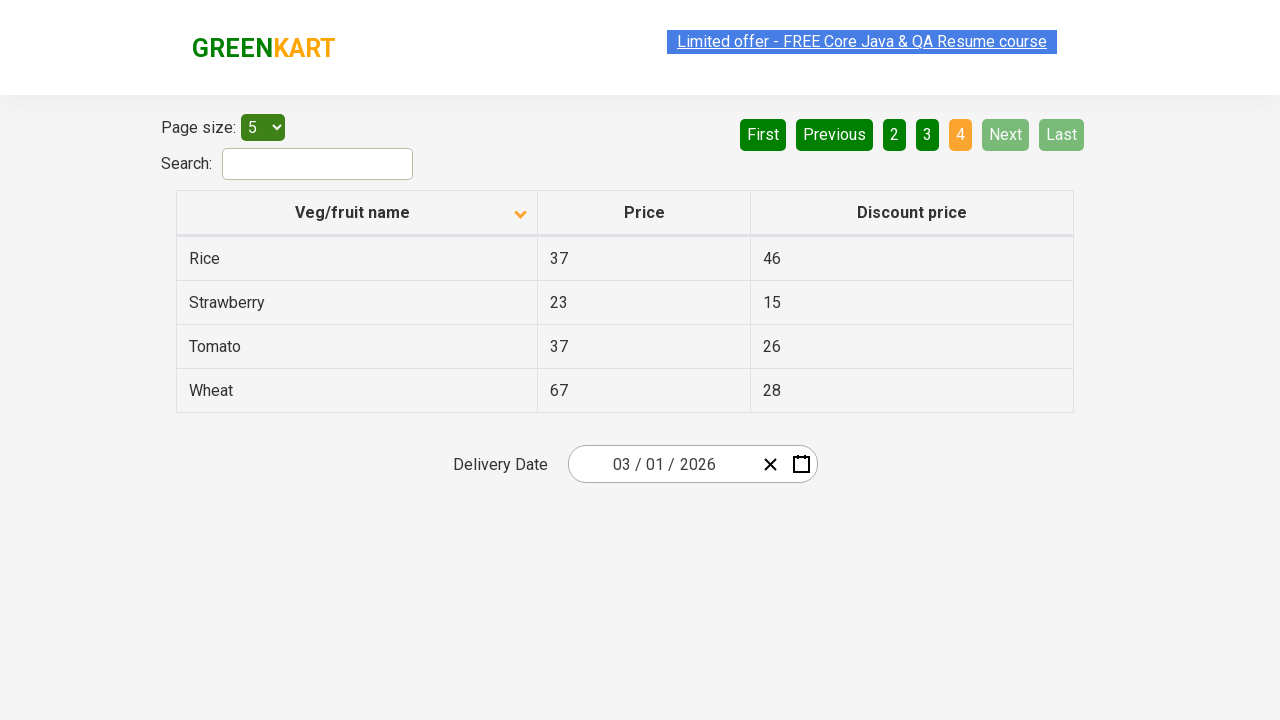

Found Strawberry in table
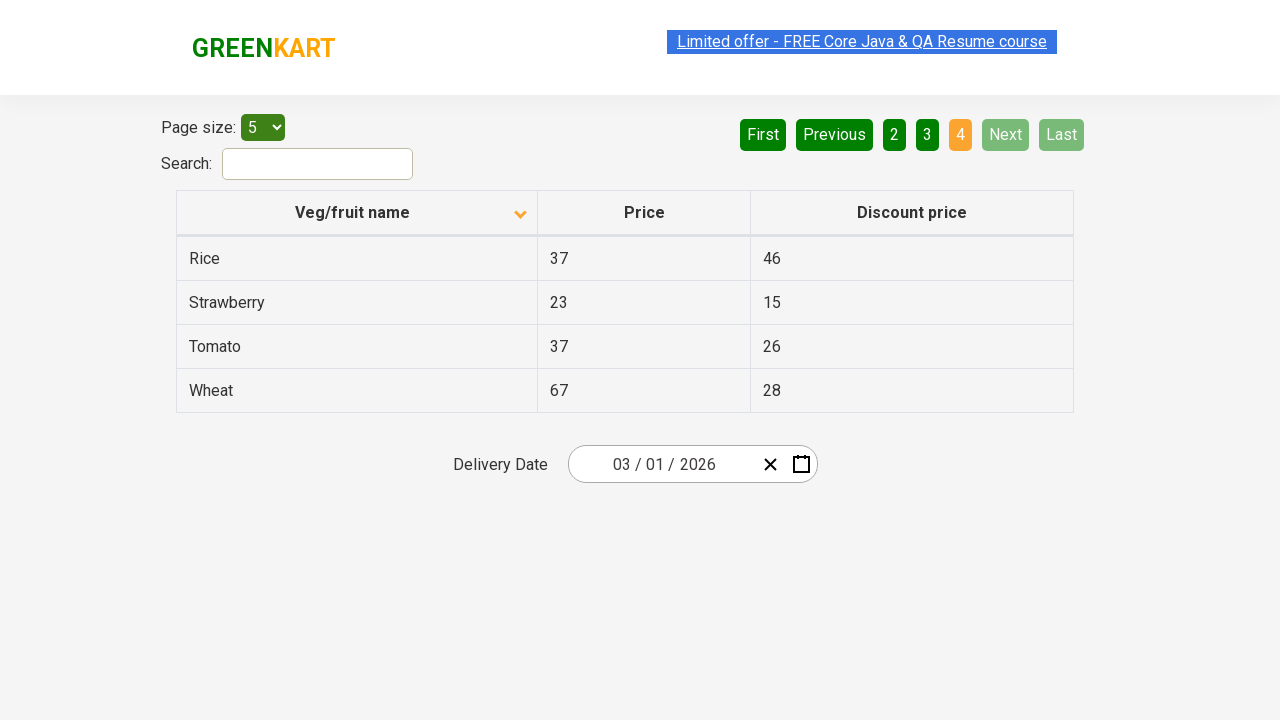

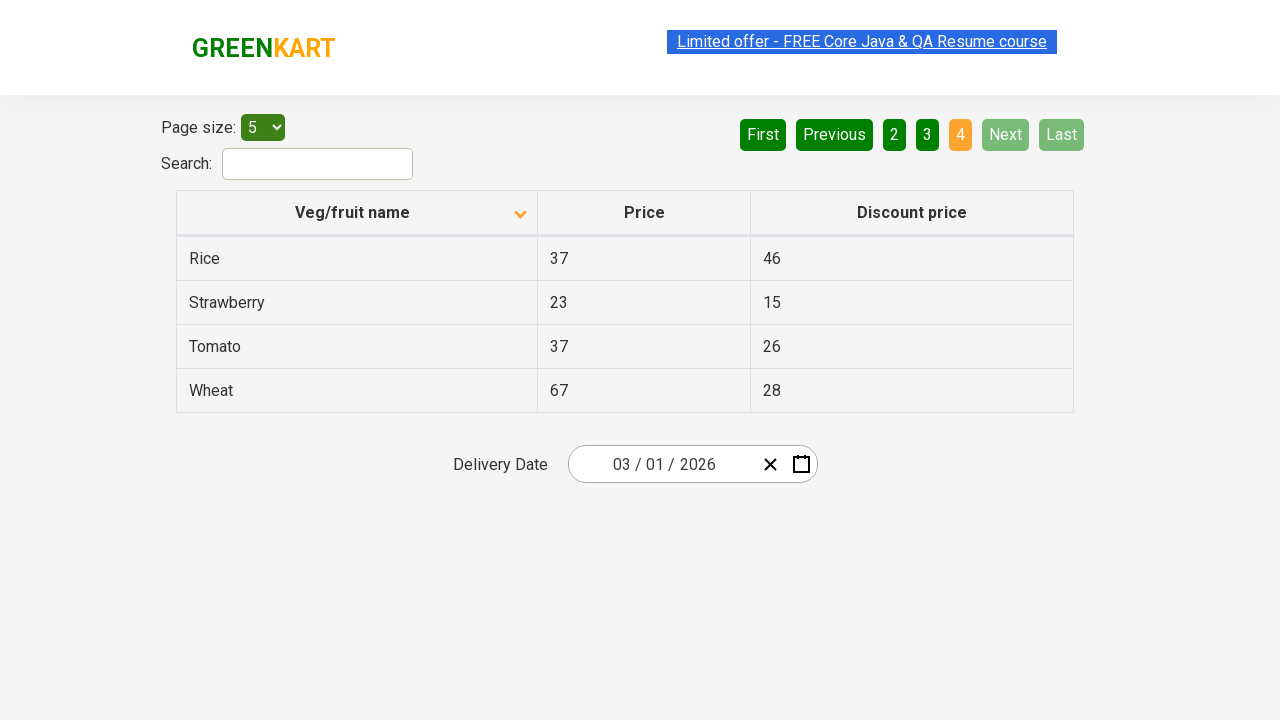